Navigates to Yahoo Japan's transit service information page and verifies that service status information is displayed by checking for the presence of a status element.

Starting URL: https://transit.yahoo.co.jp/diainfo/31/0

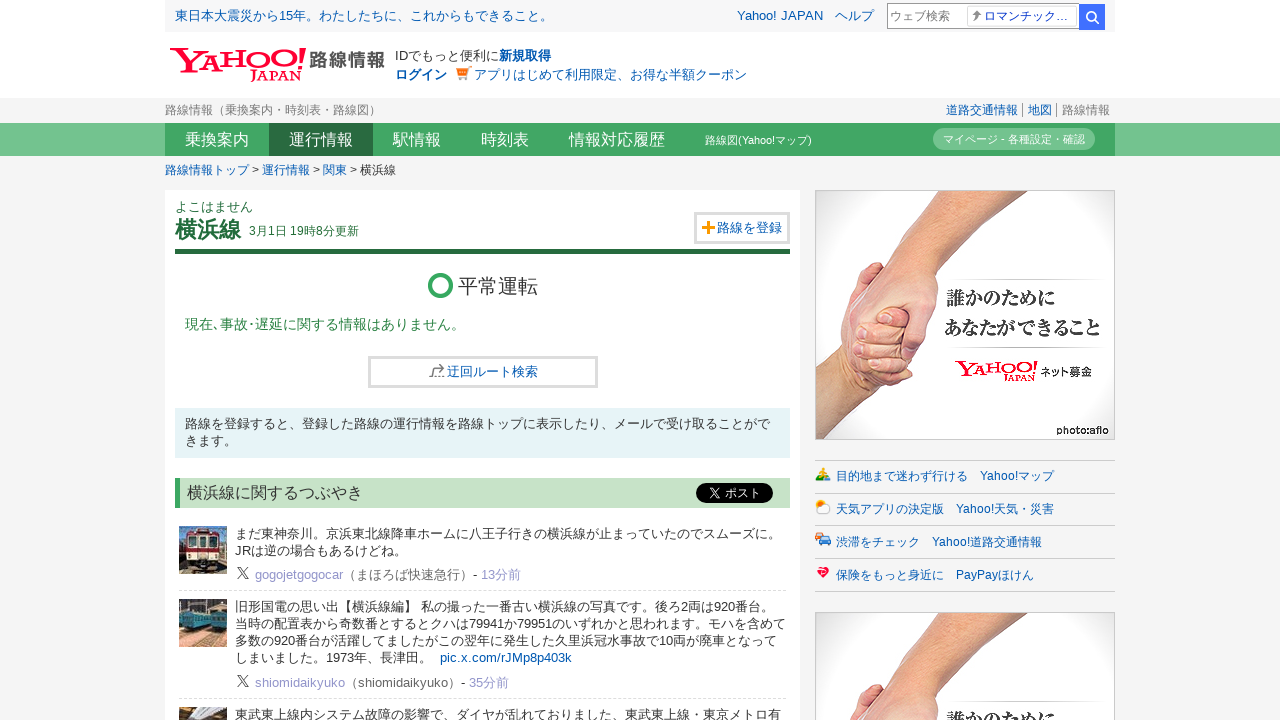

Navigated to Yahoo Japan transit service information page
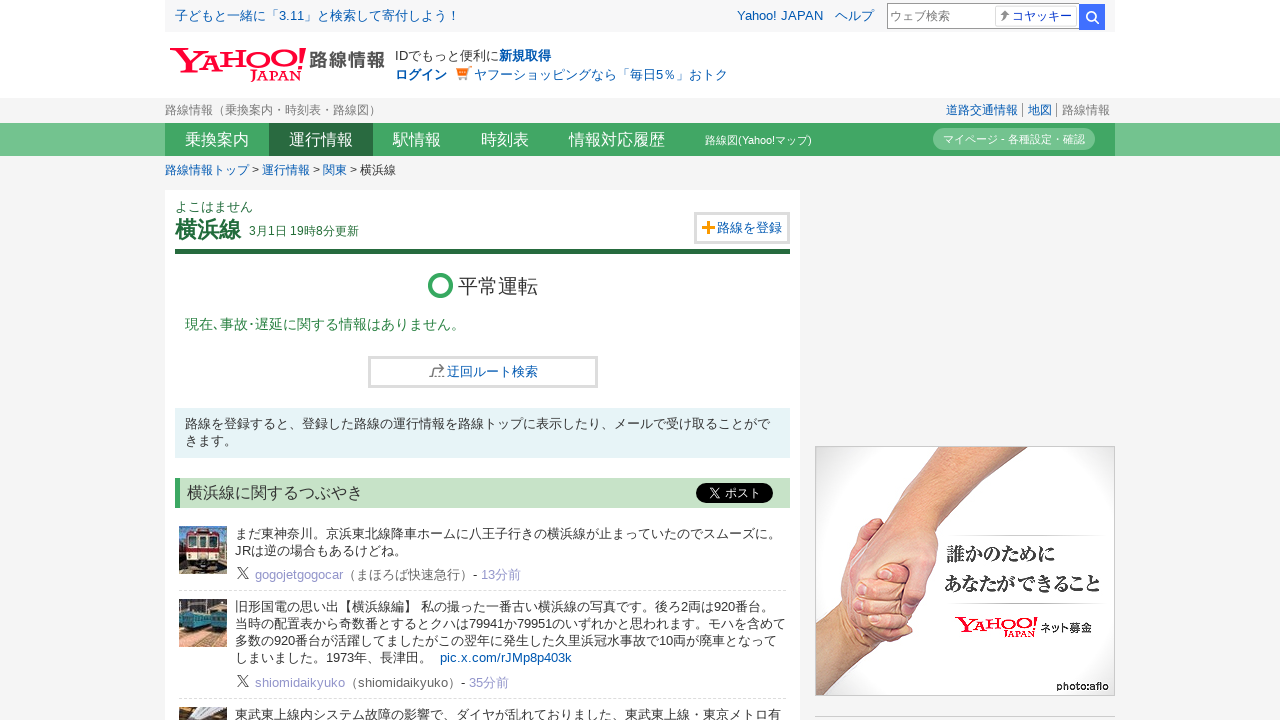

Service status element loaded and became visible
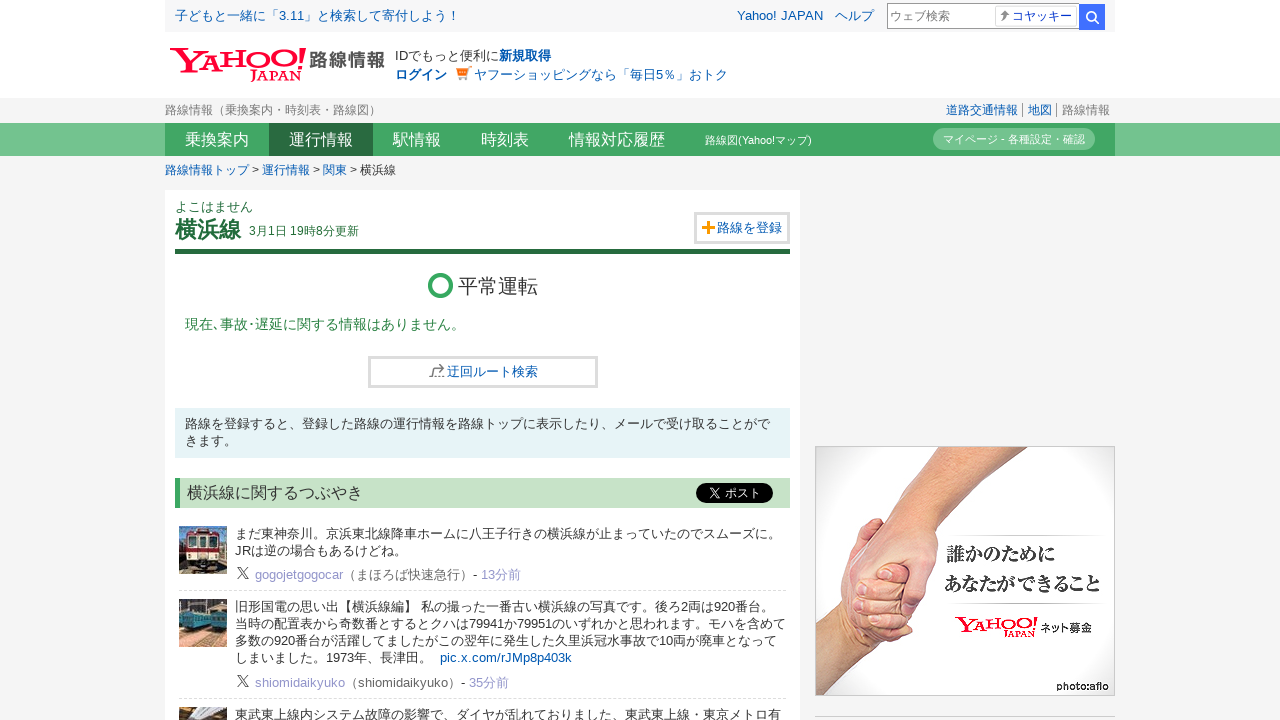

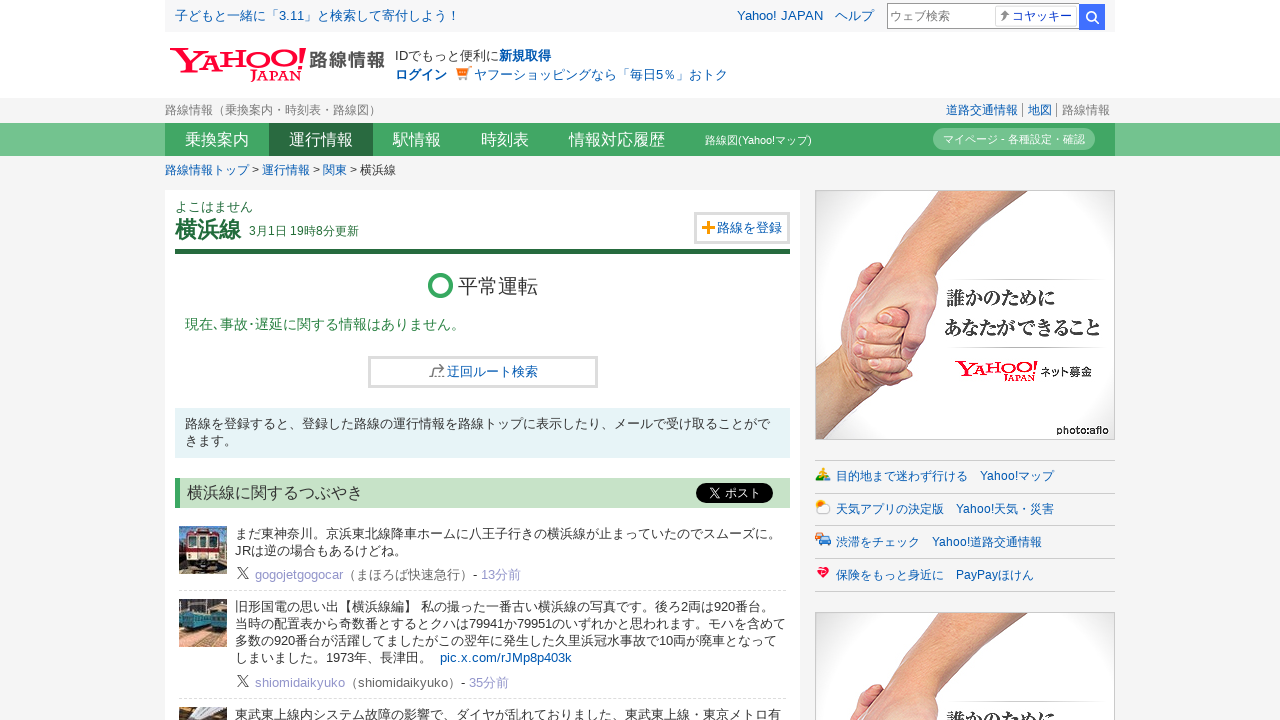